Navigates to ABV.bg and verifies that the username input field is displayed on the page

Starting URL: https://abv.bg

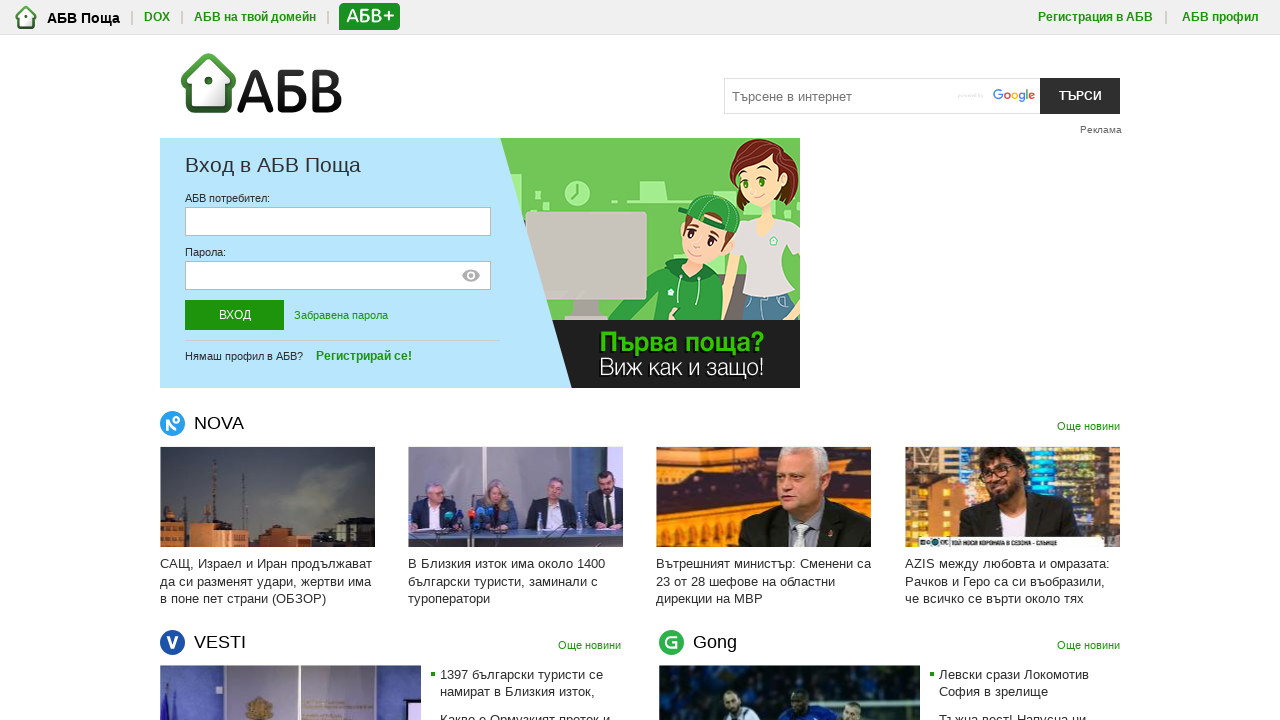

Navigated to https://abv.bg
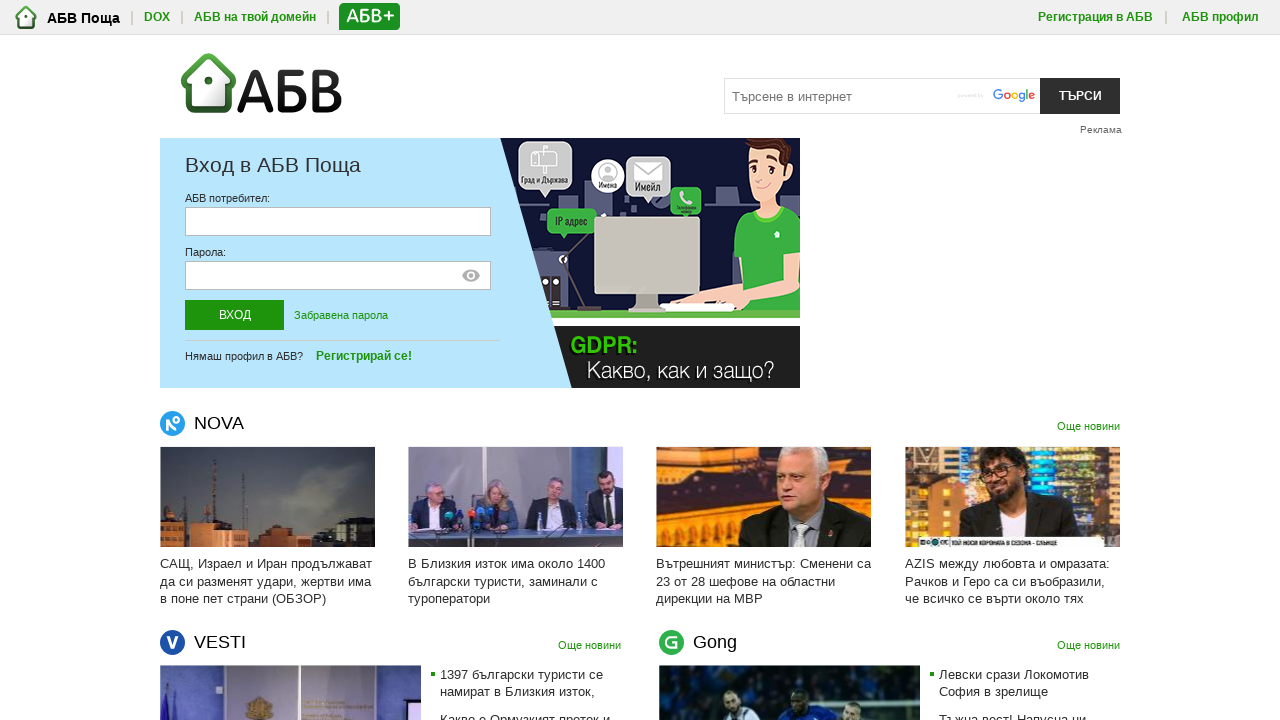

Page loaded completely (networkidle state)
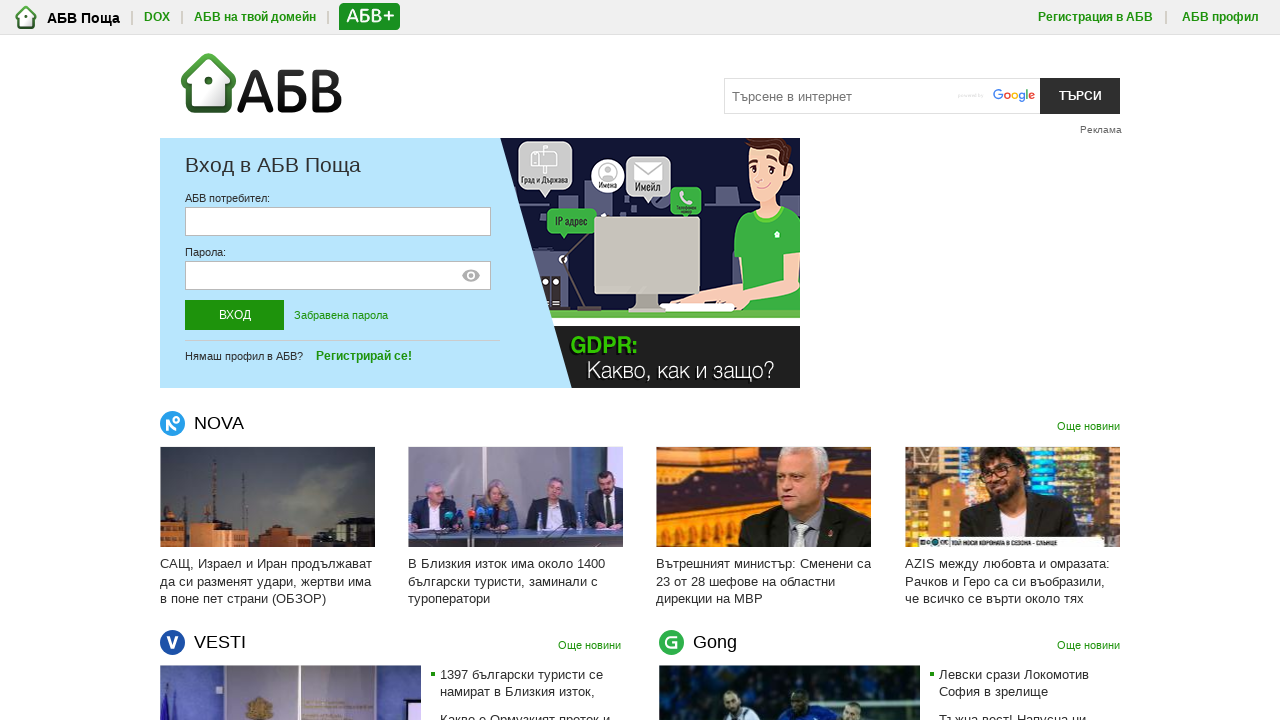

Username input field is visible
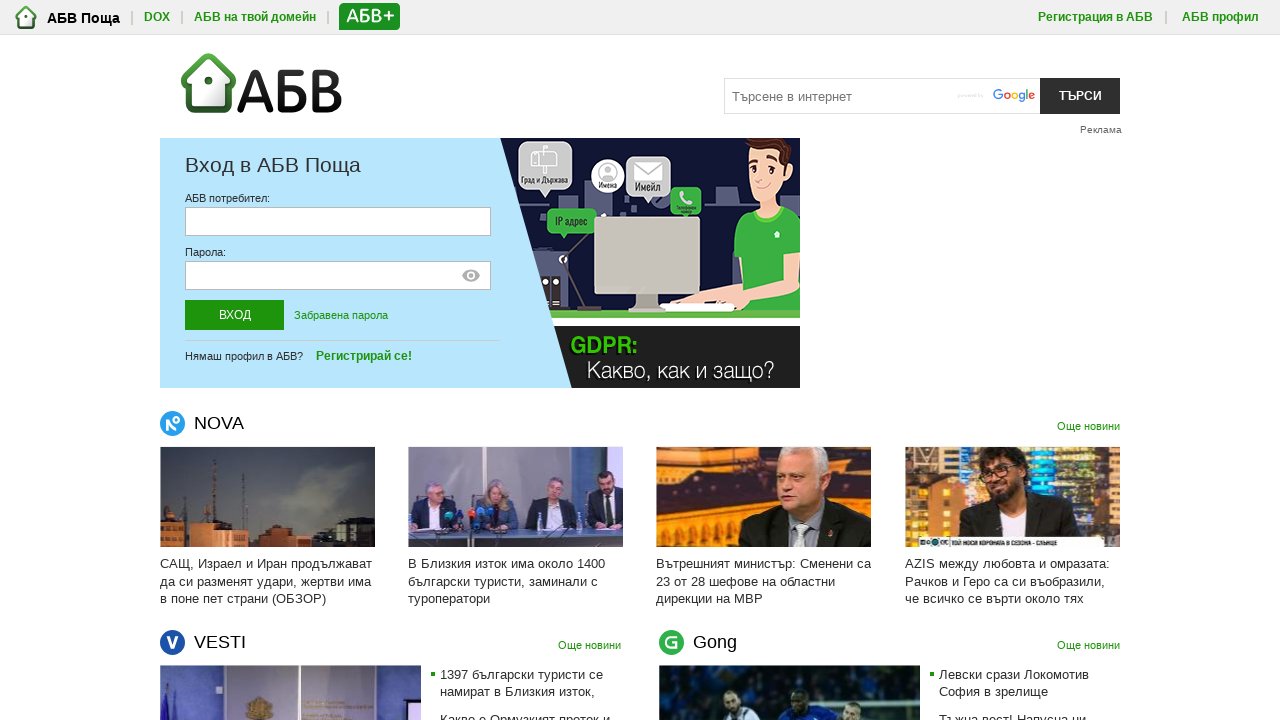

Assertion passed: Username field is displayed on the page
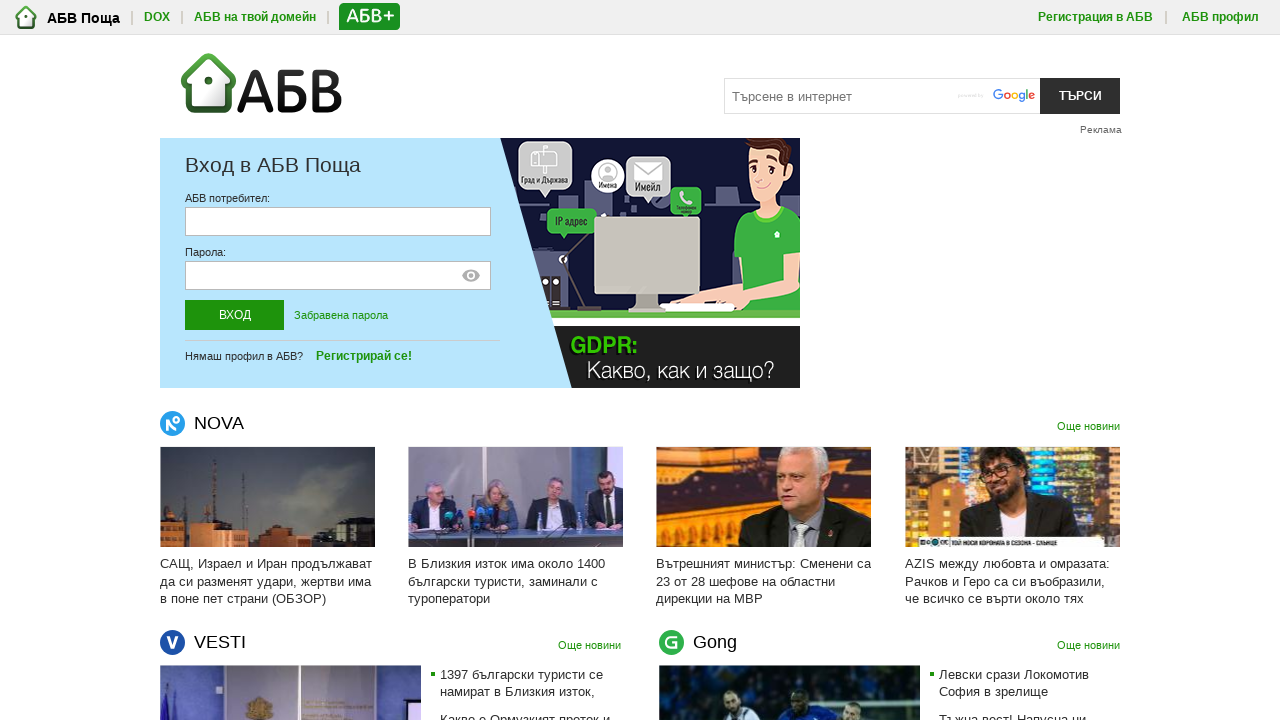

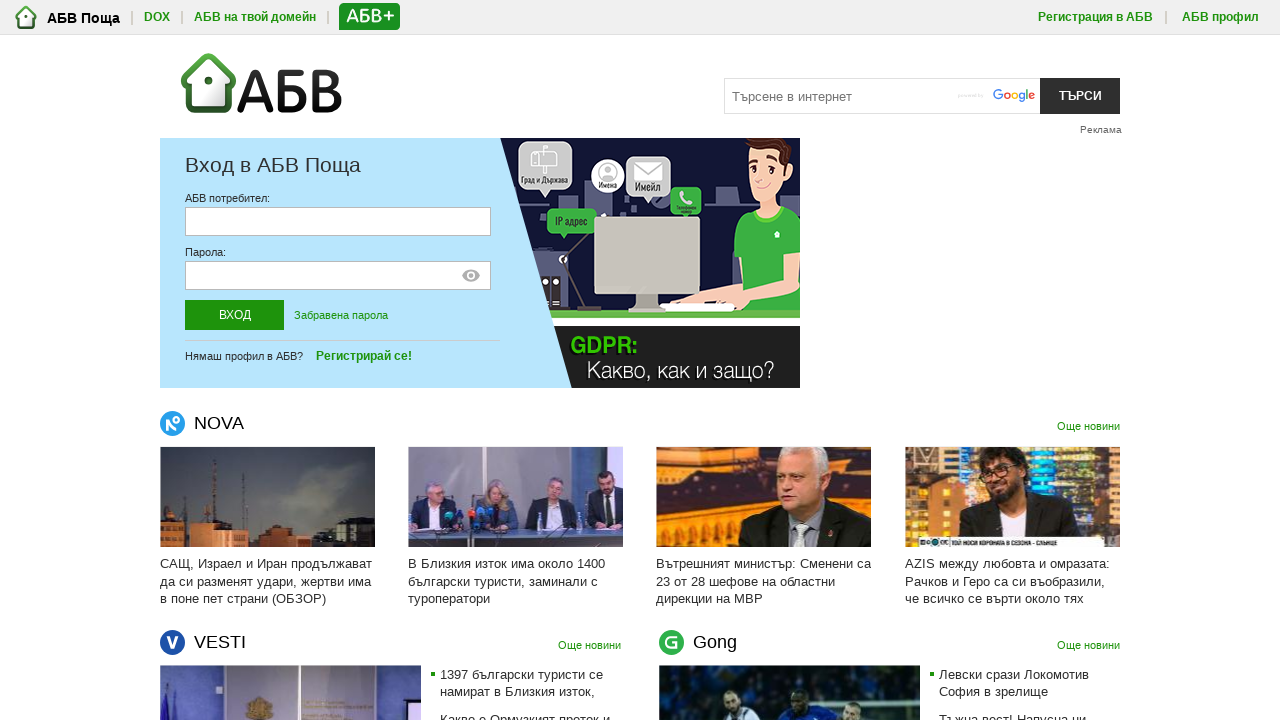